Tests clicking the Unauthorized API link and verifying the response message is displayed

Starting URL: https://demoqa.com/links

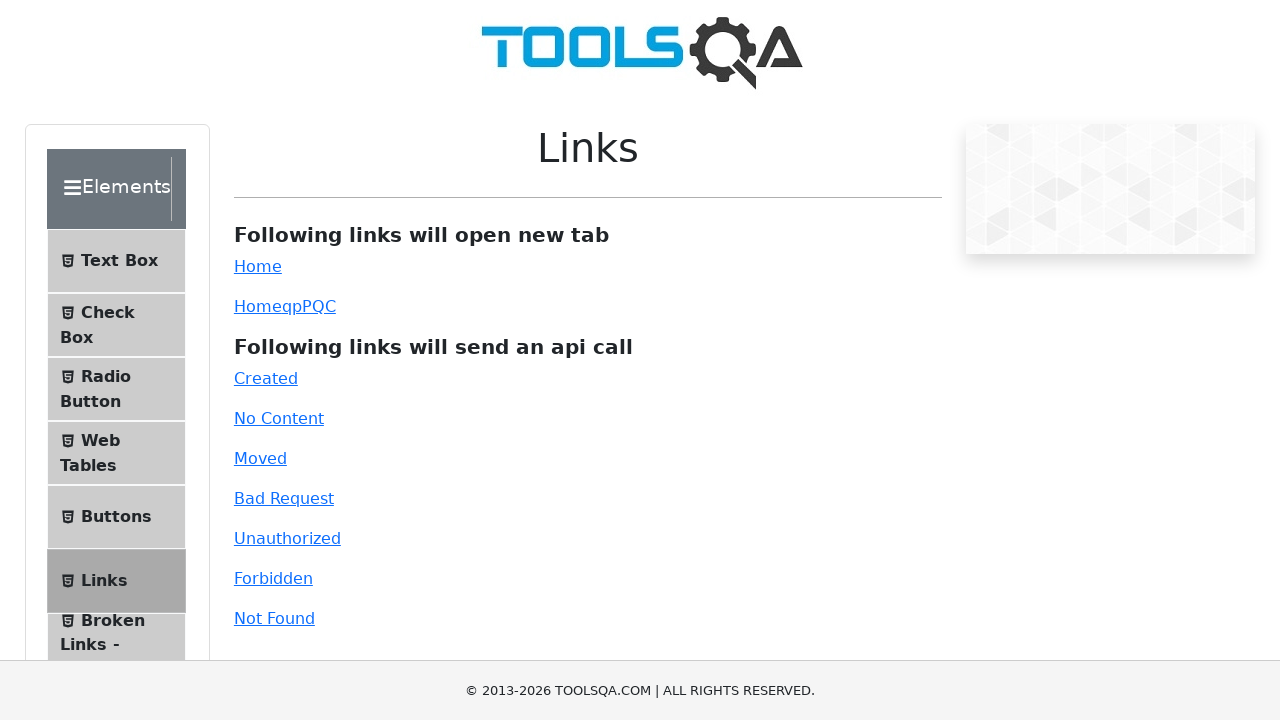

Clicked the Unauthorized API link at (287, 538) on #unauthorized
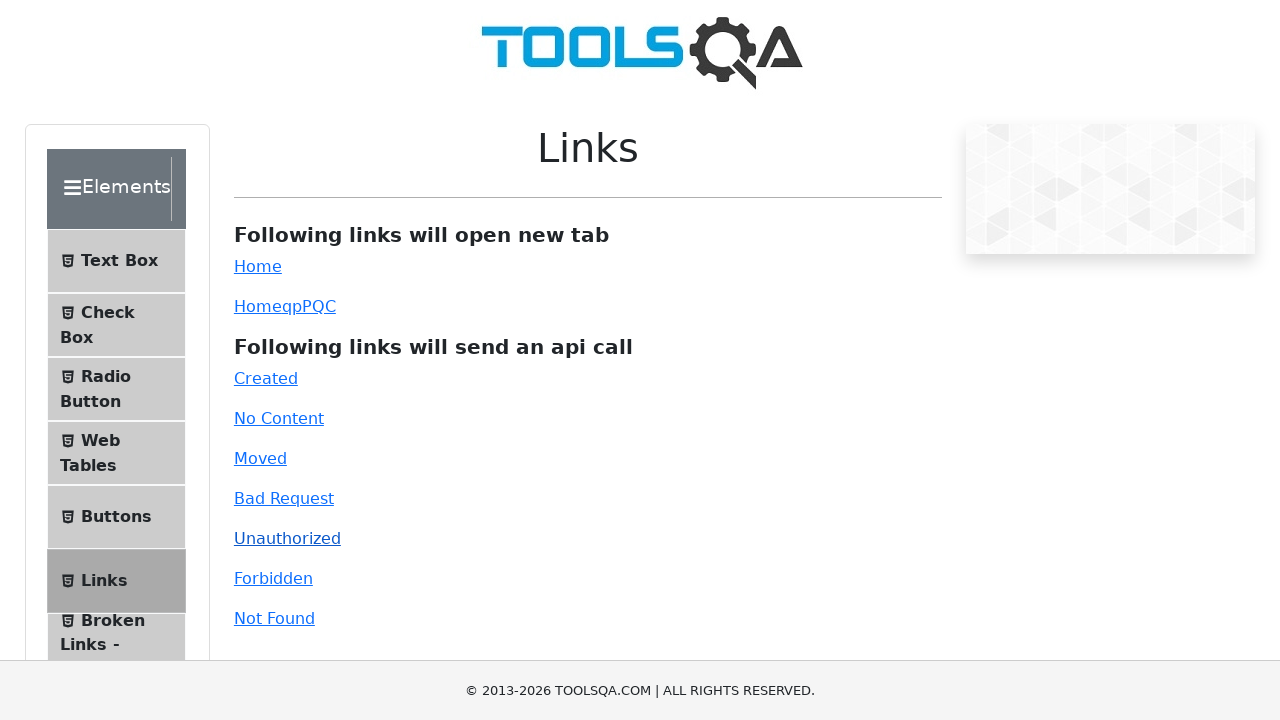

Response message appeared on page
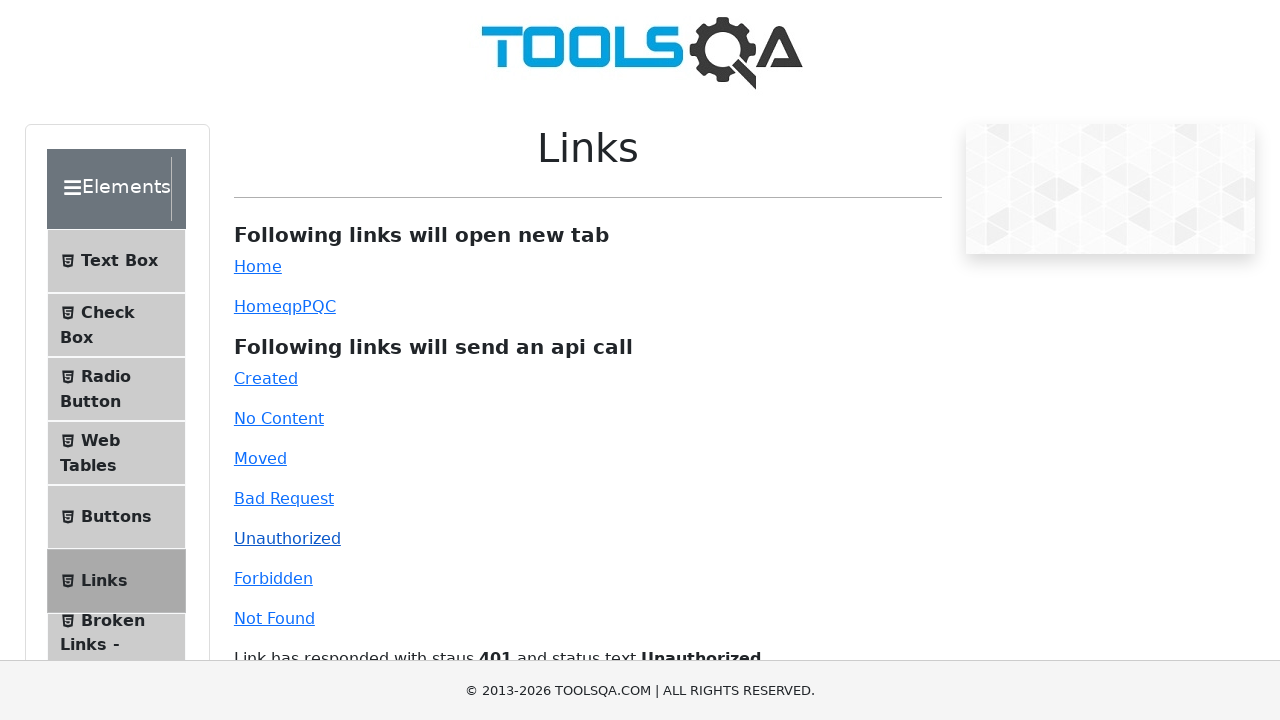

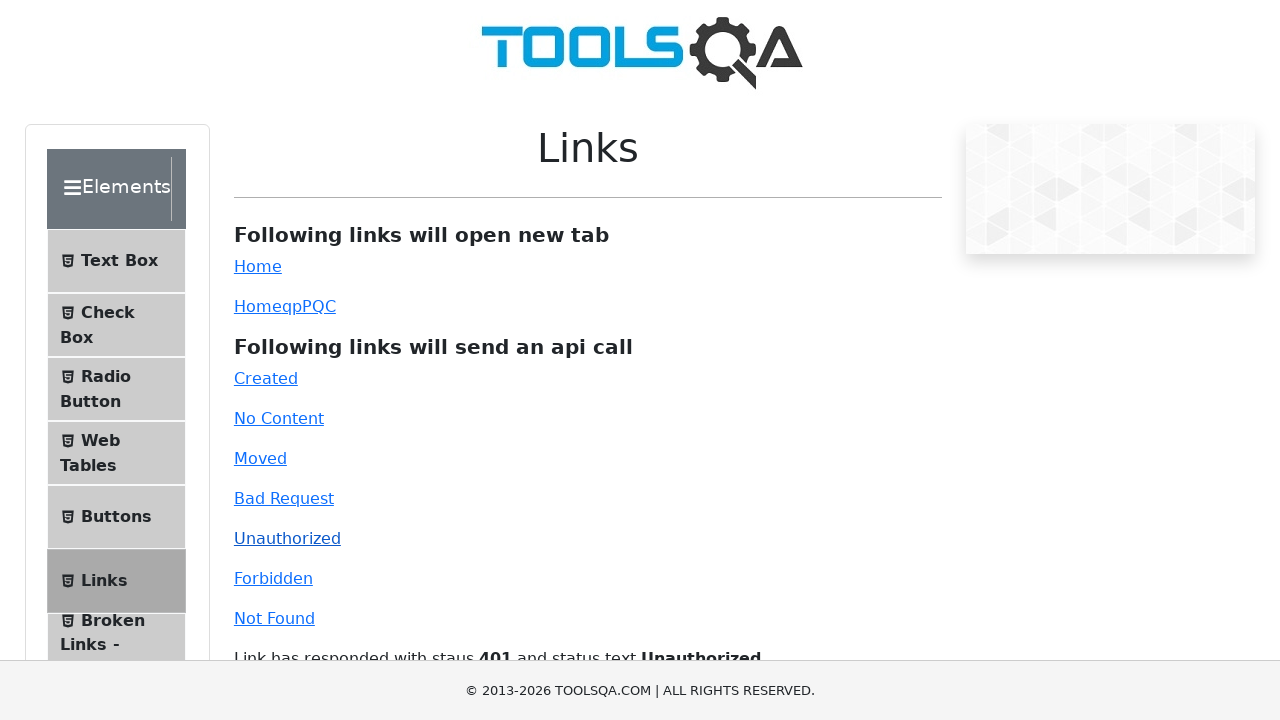